Tests drag and drop functionality on the jQuery UI droppable demo page by dragging an element onto a target and verifying the drop was successful.

Starting URL: https://jqueryui.com/droppable/

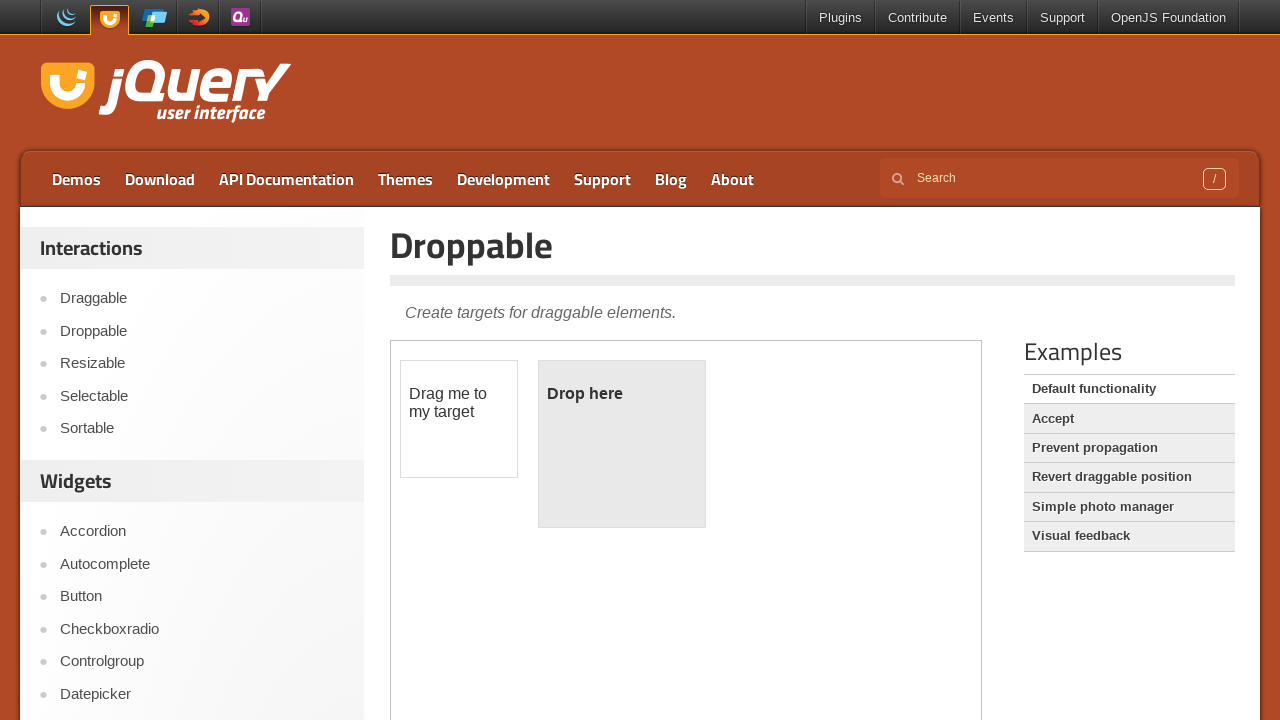

Navigated to jQuery UI droppable demo page
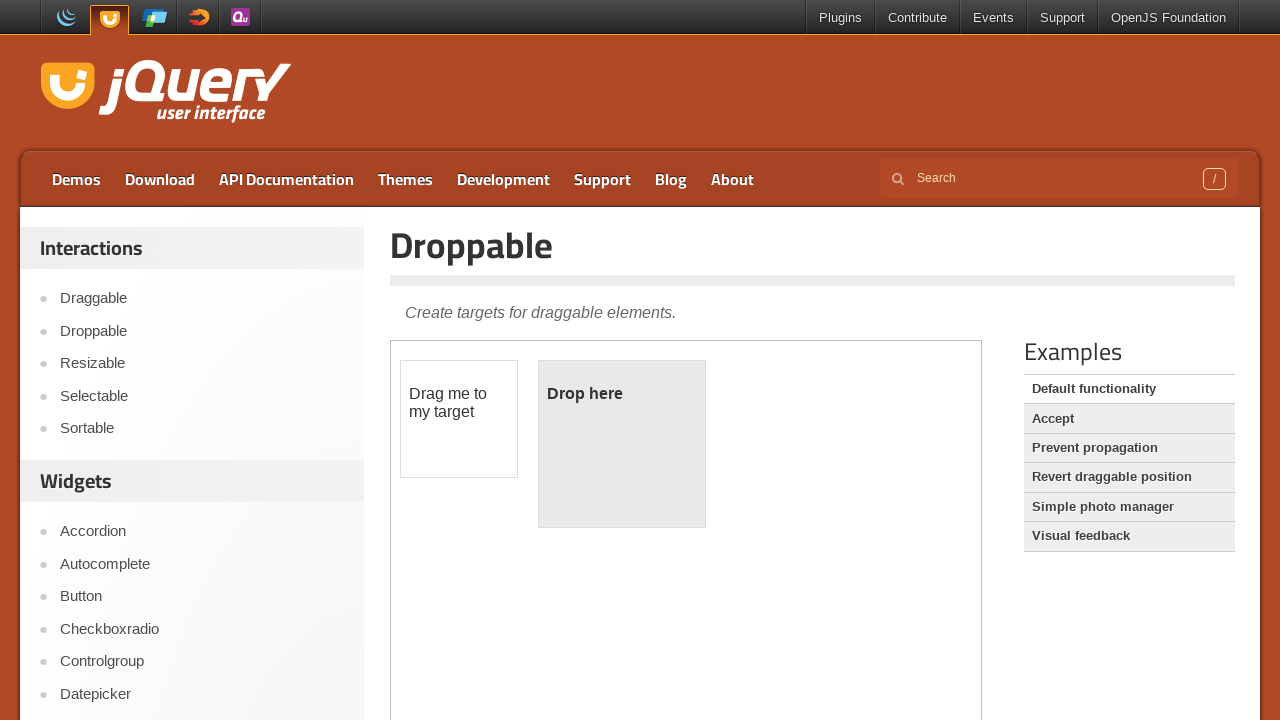

Located demo iframe containing draggable elements
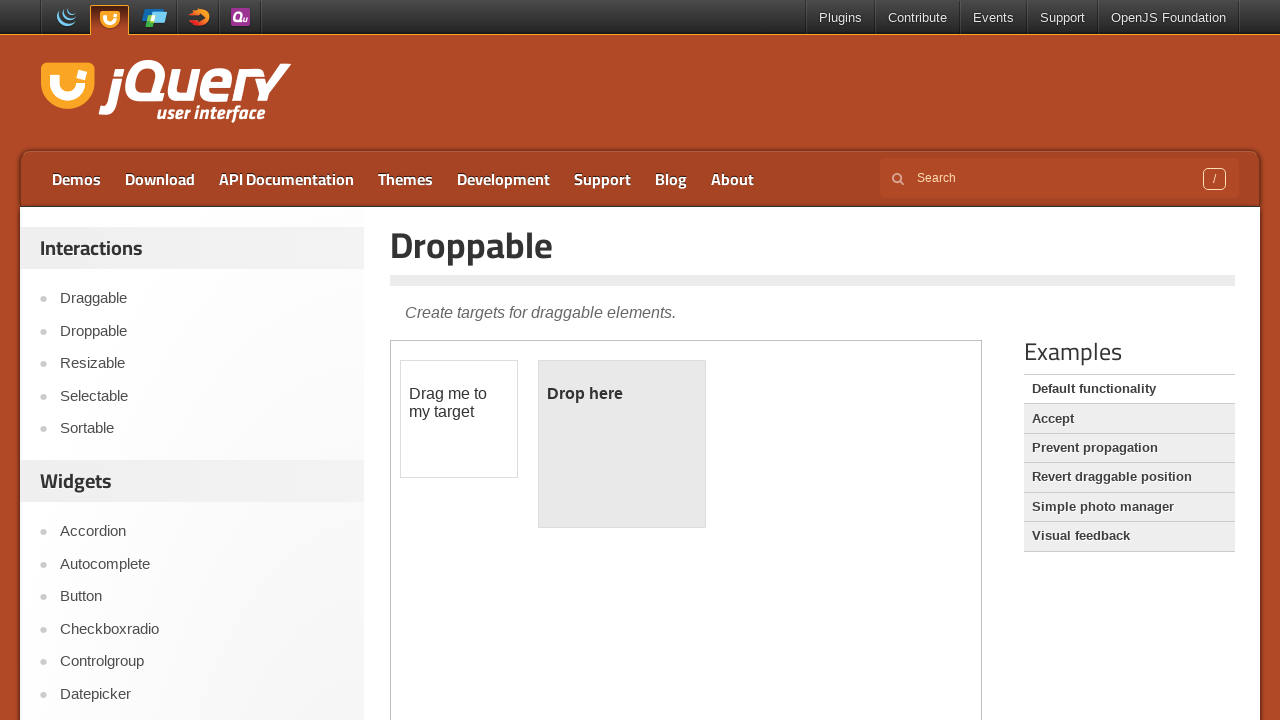

Located source draggable element
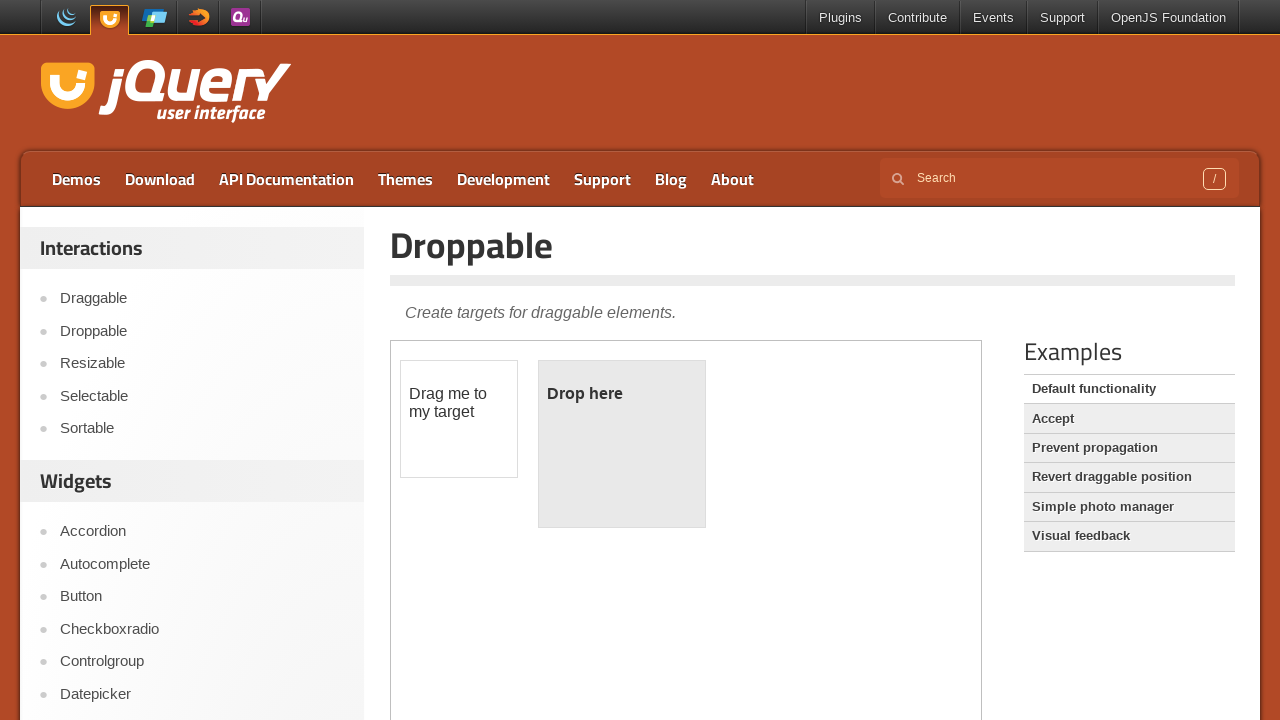

Located target droppable element
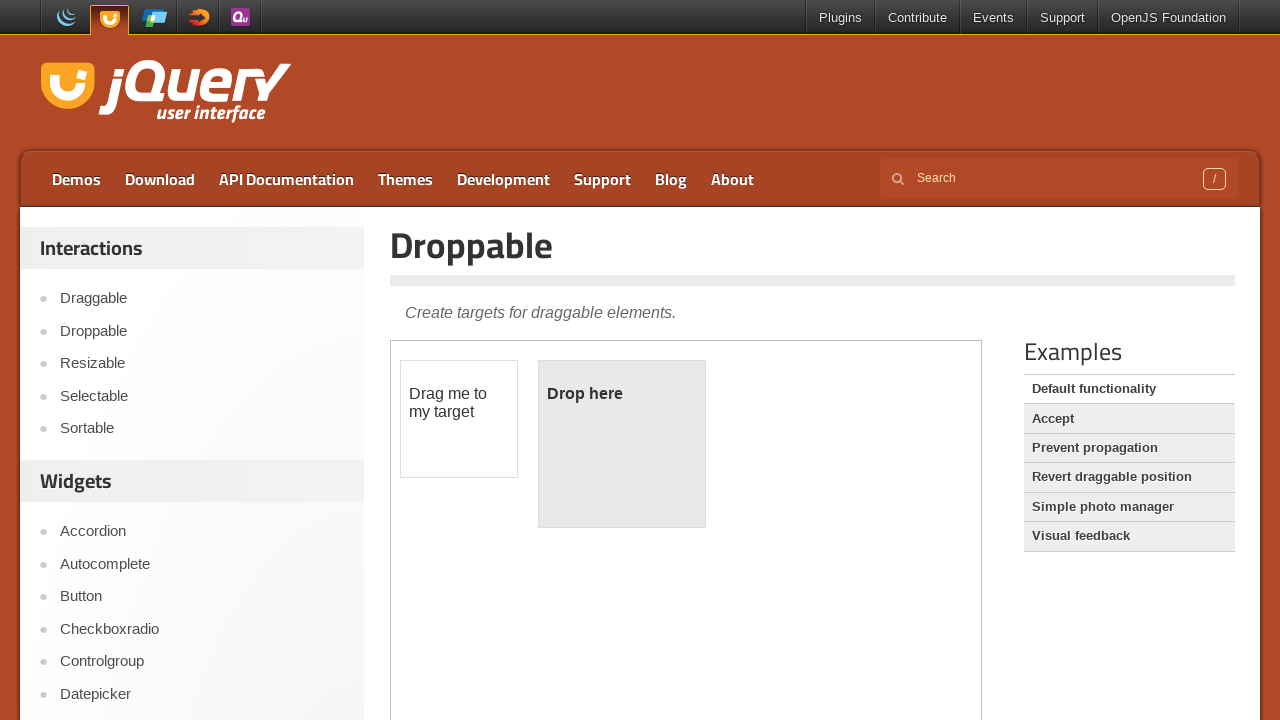

Dragged source element onto target droppable element at (622, 444)
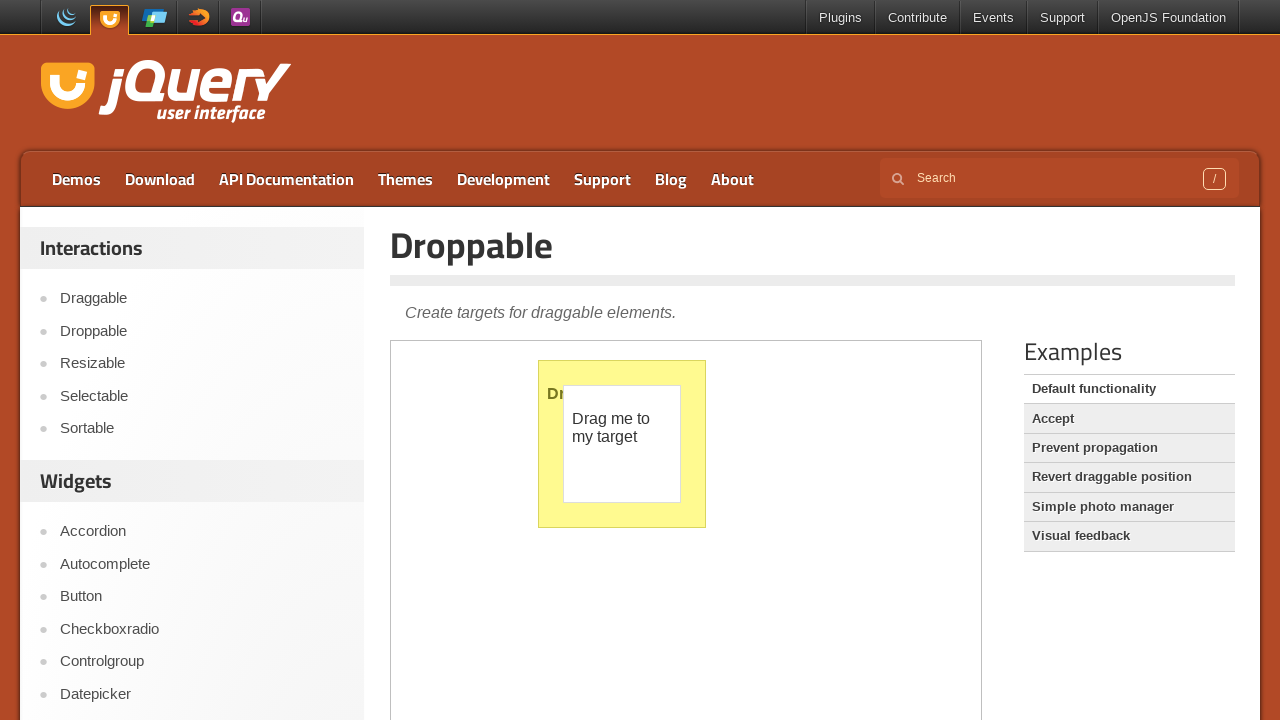

Target element is visible after drag and drop
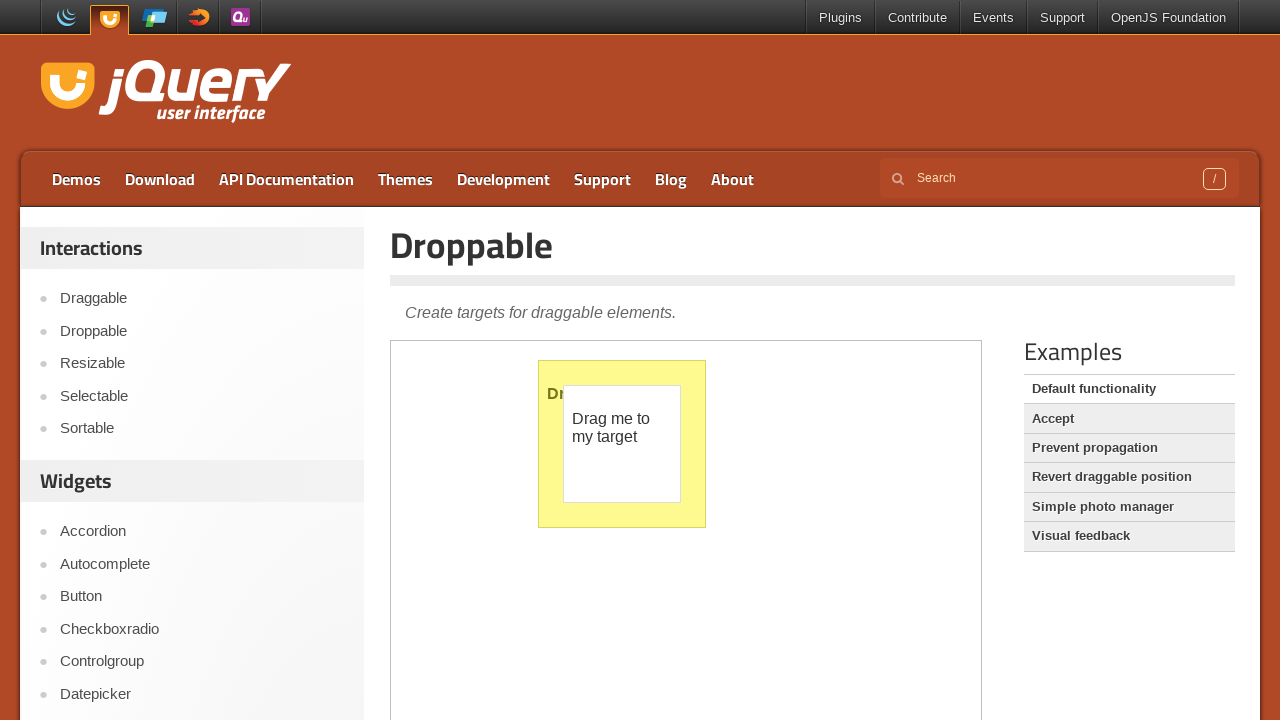

Verified drop was successful - target text changed to 'Dropped!'
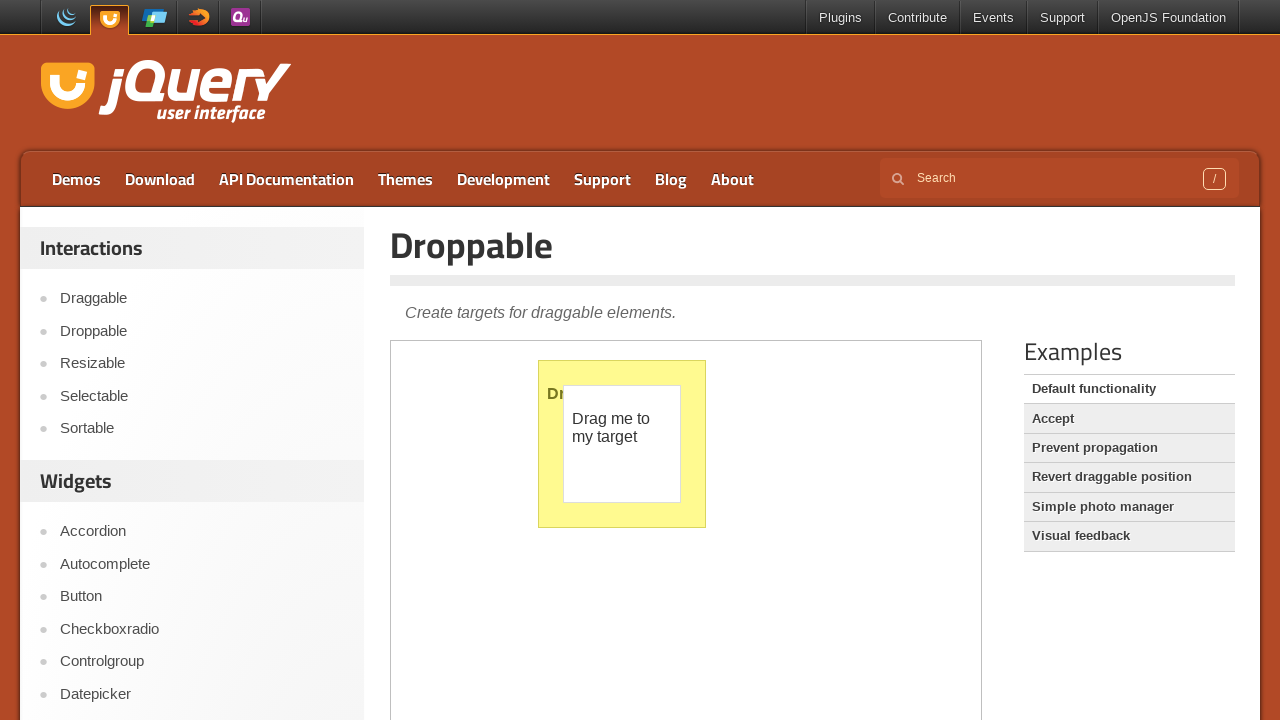

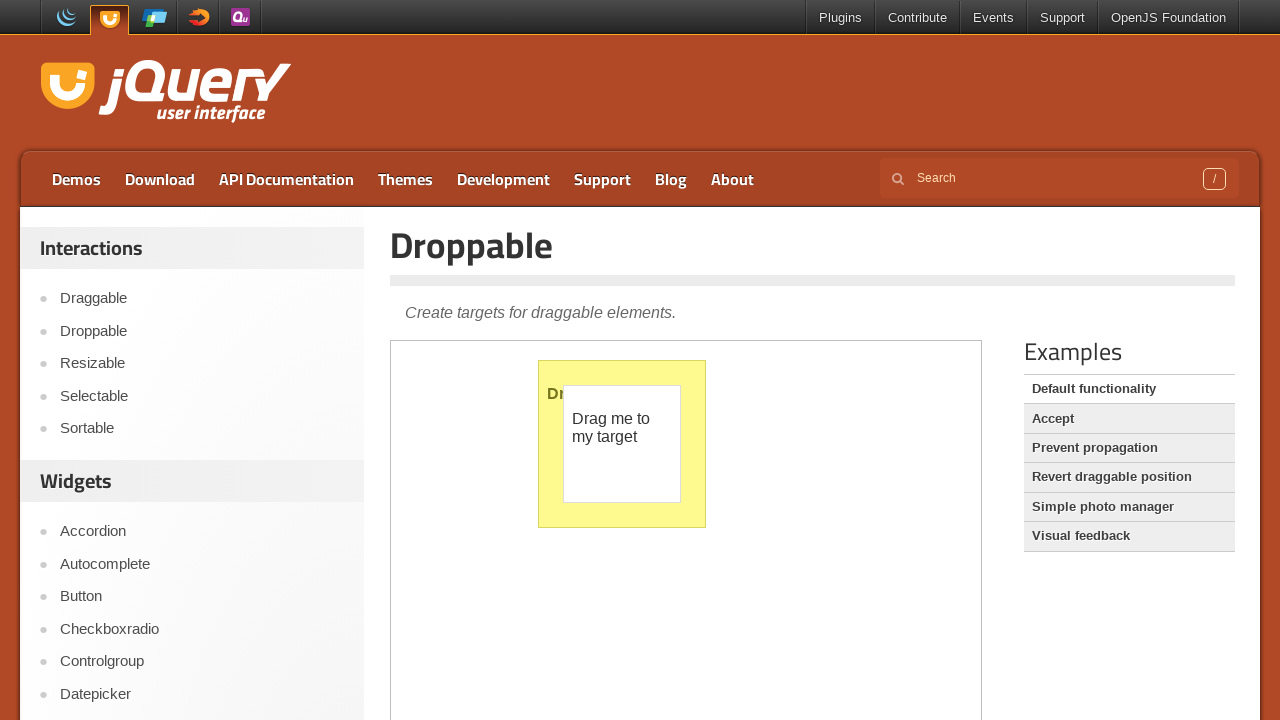